Navigates to the Time and Date world clock page and verifies that the world clock table is loaded and contains data rows.

Starting URL: https://www.timeanddate.com/worldclock/

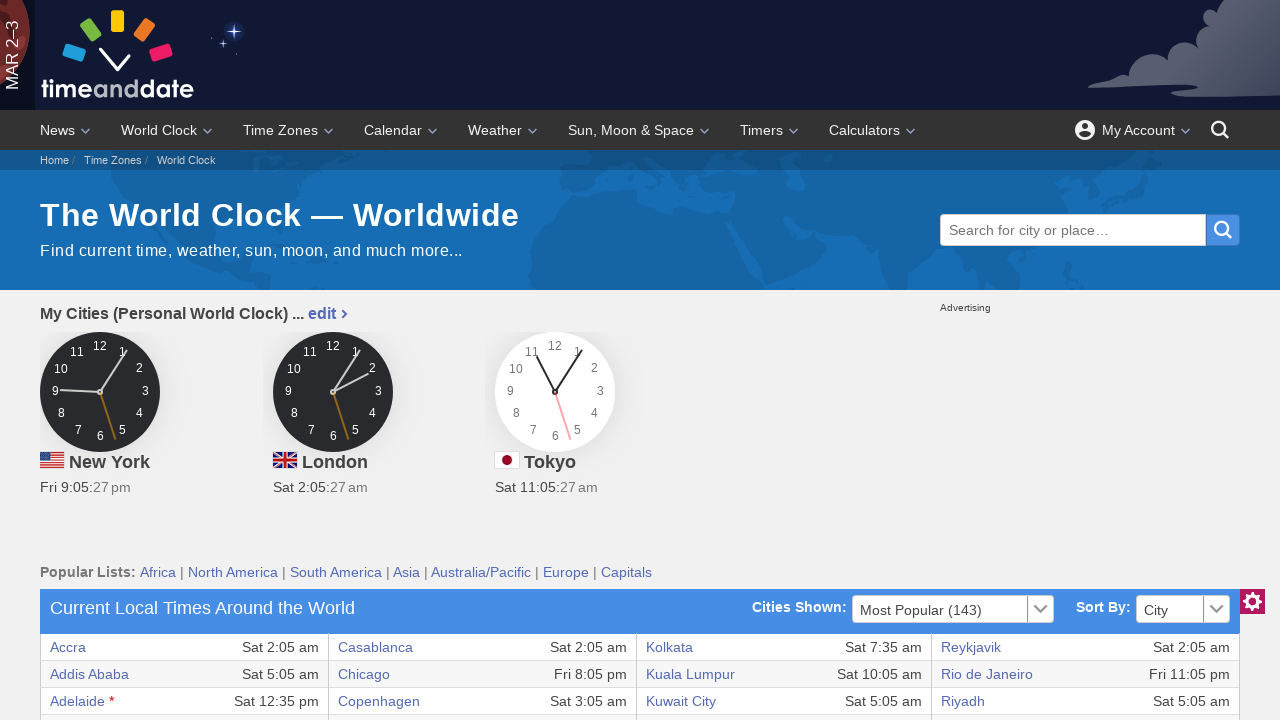

Navigated to Time and Date world clock page
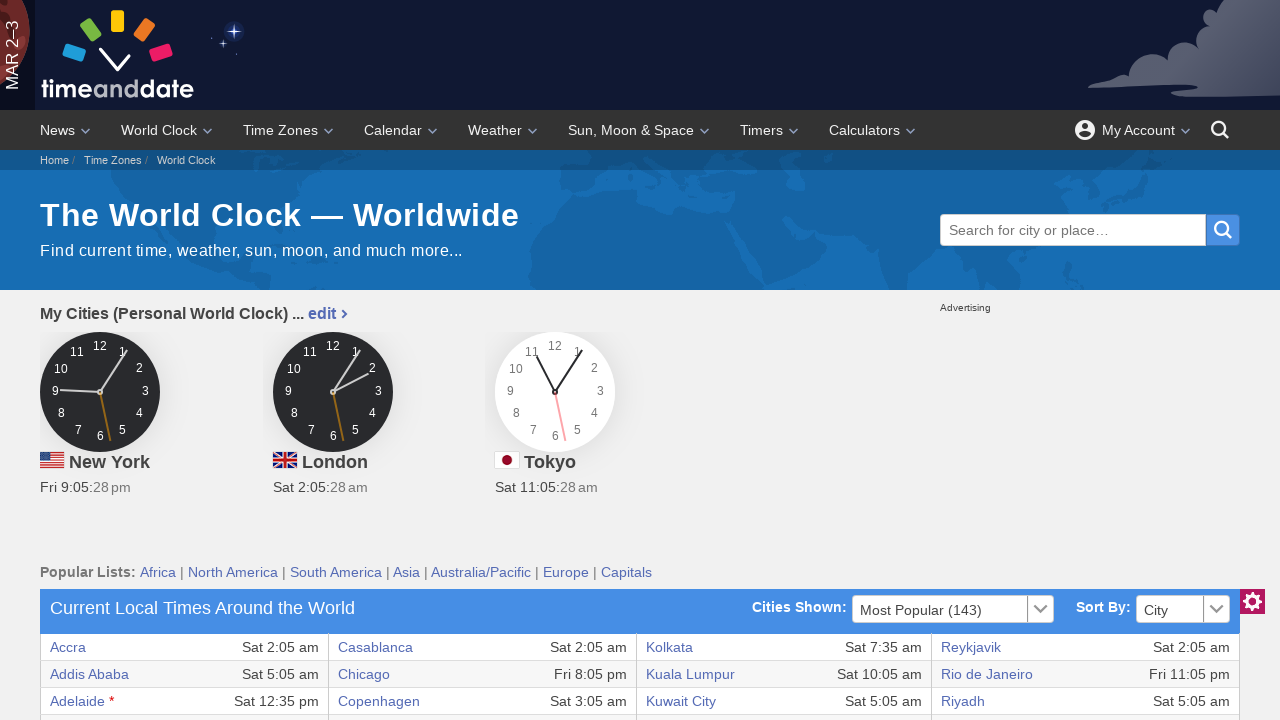

World clock table loaded with tbody rows
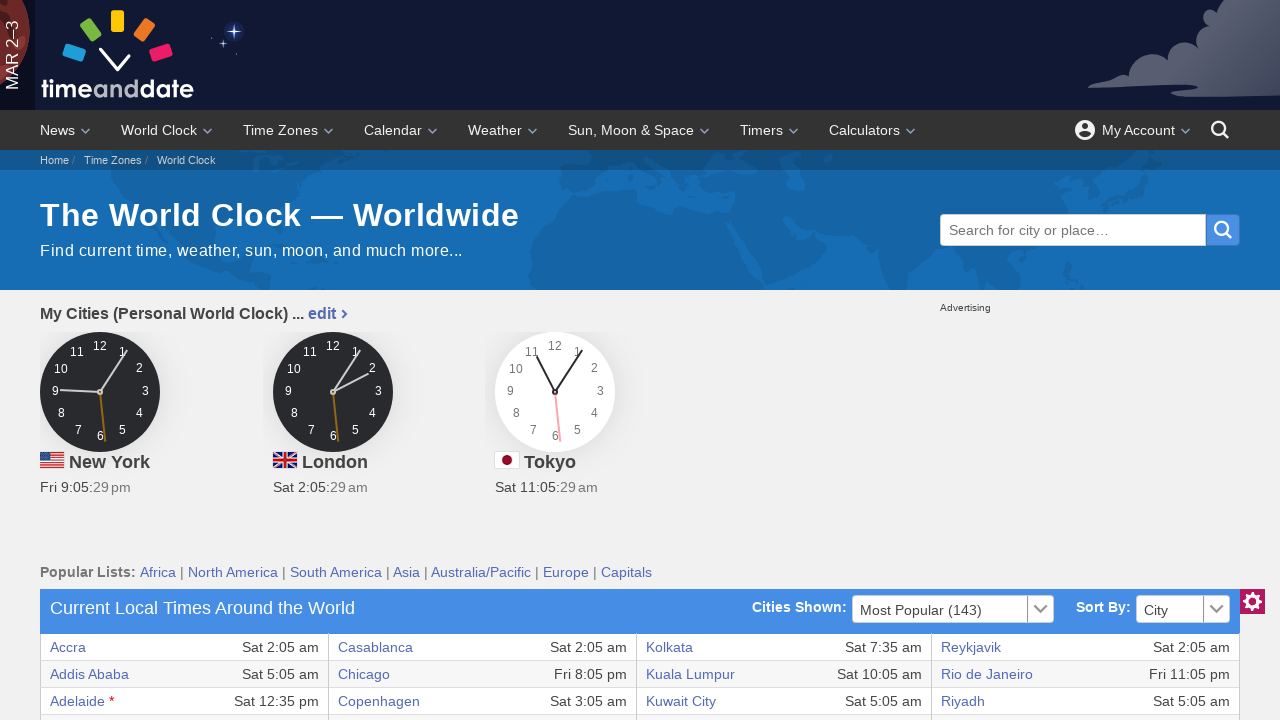

Verified world clock table contains data rows
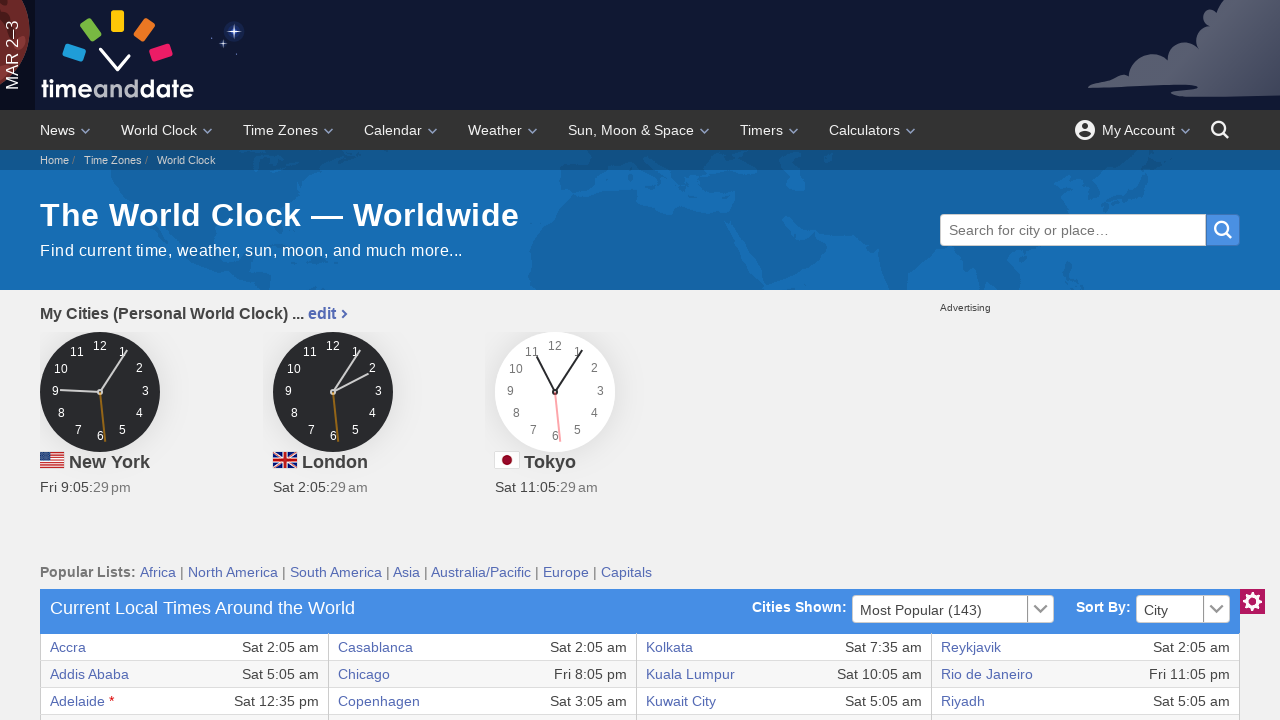

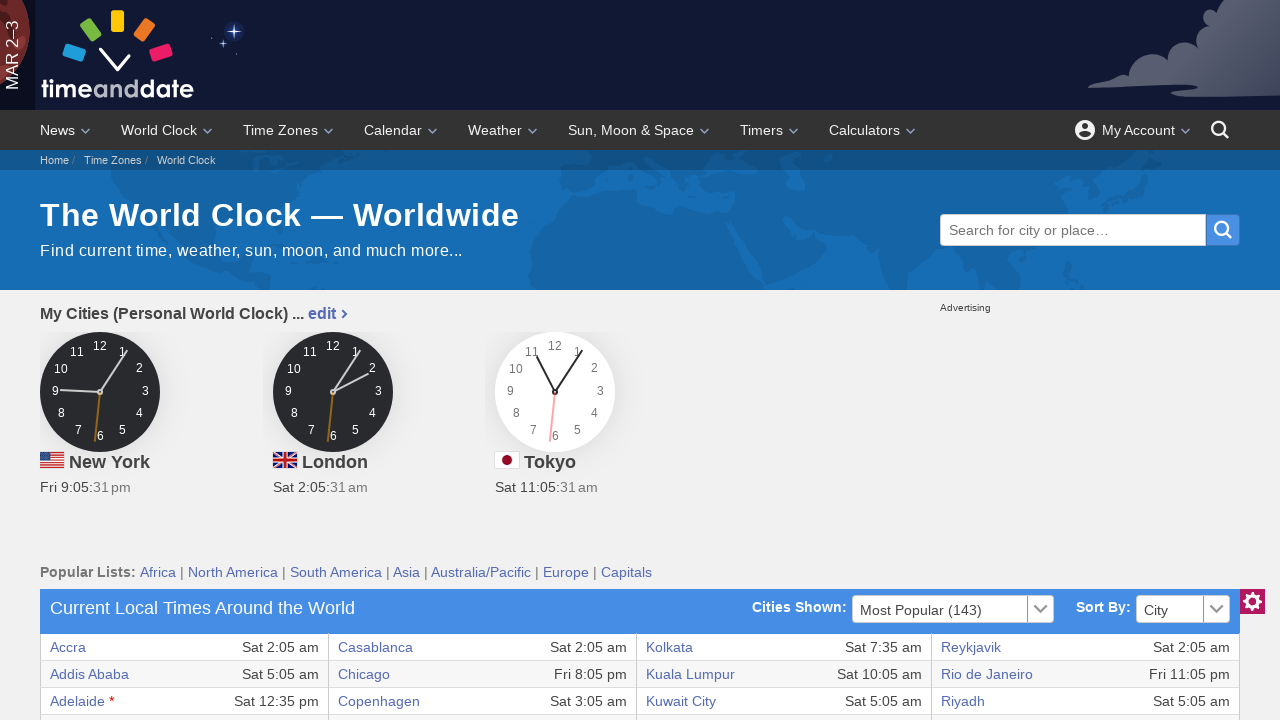